Verifies that the Bidinn logo is displayed on the homepage

Starting URL: https://www.bidinn.in/

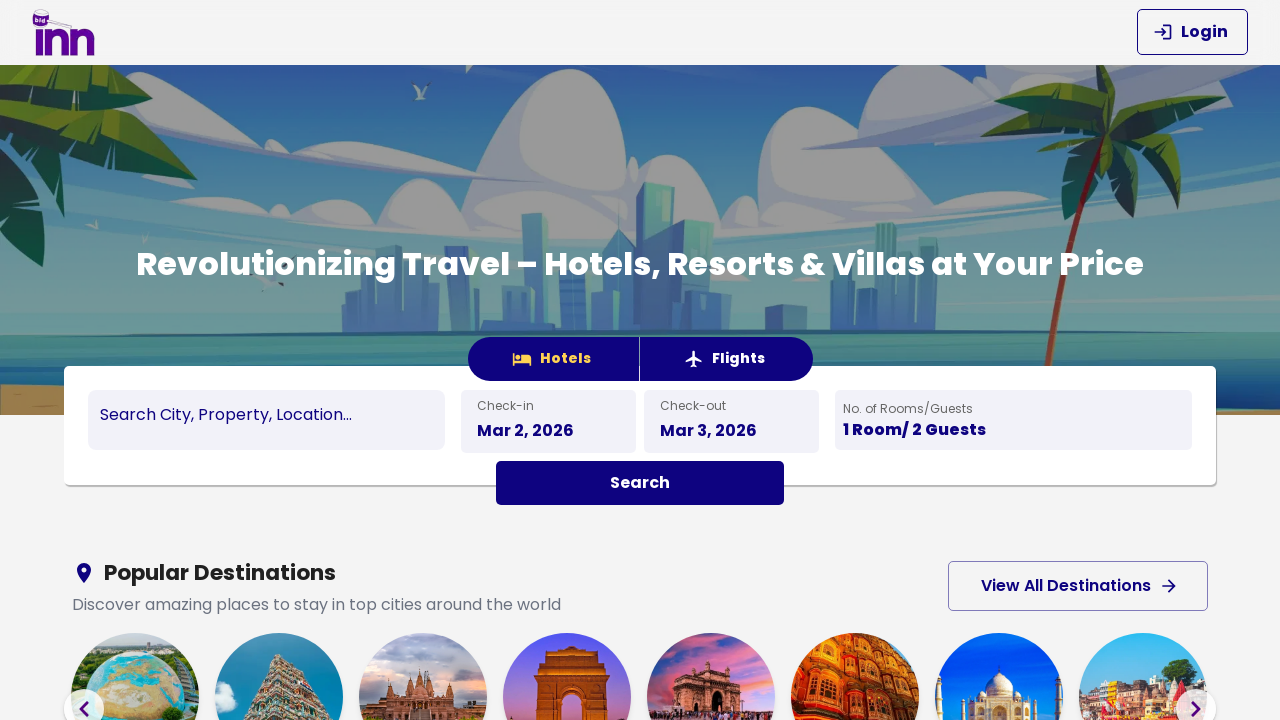

Located Bidinn logo element
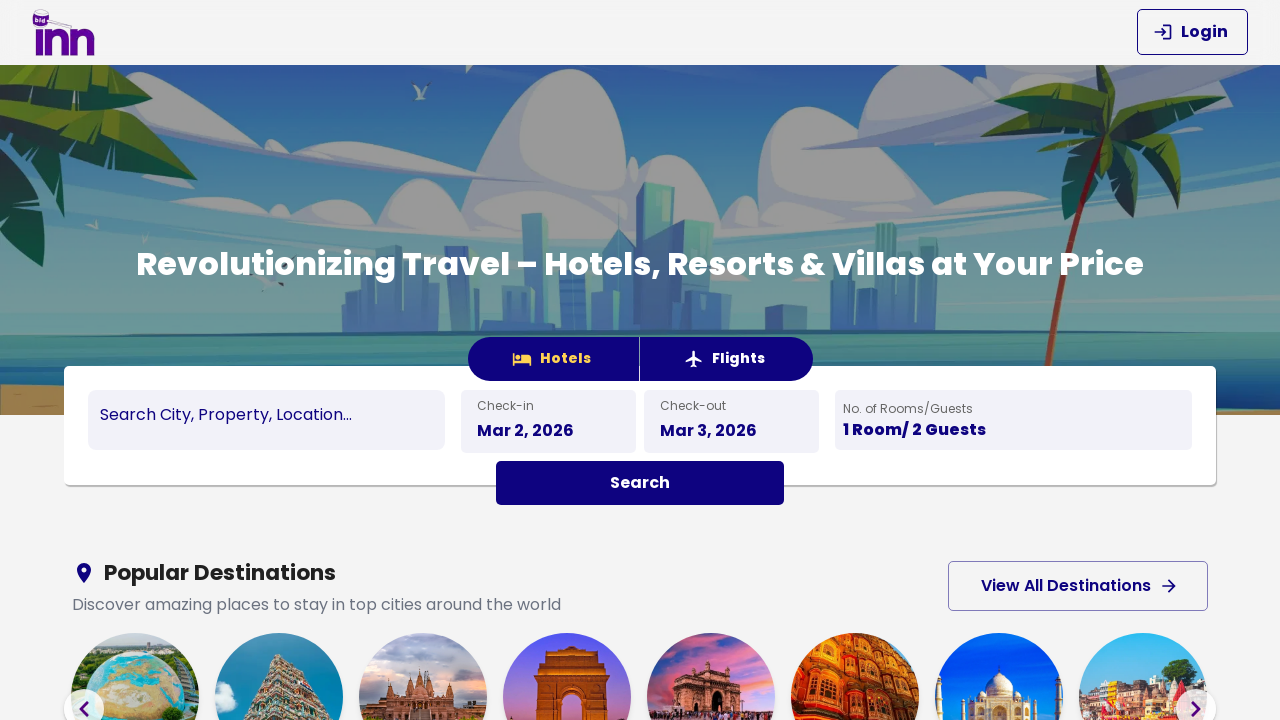

Waited for Bidinn logo to become visible
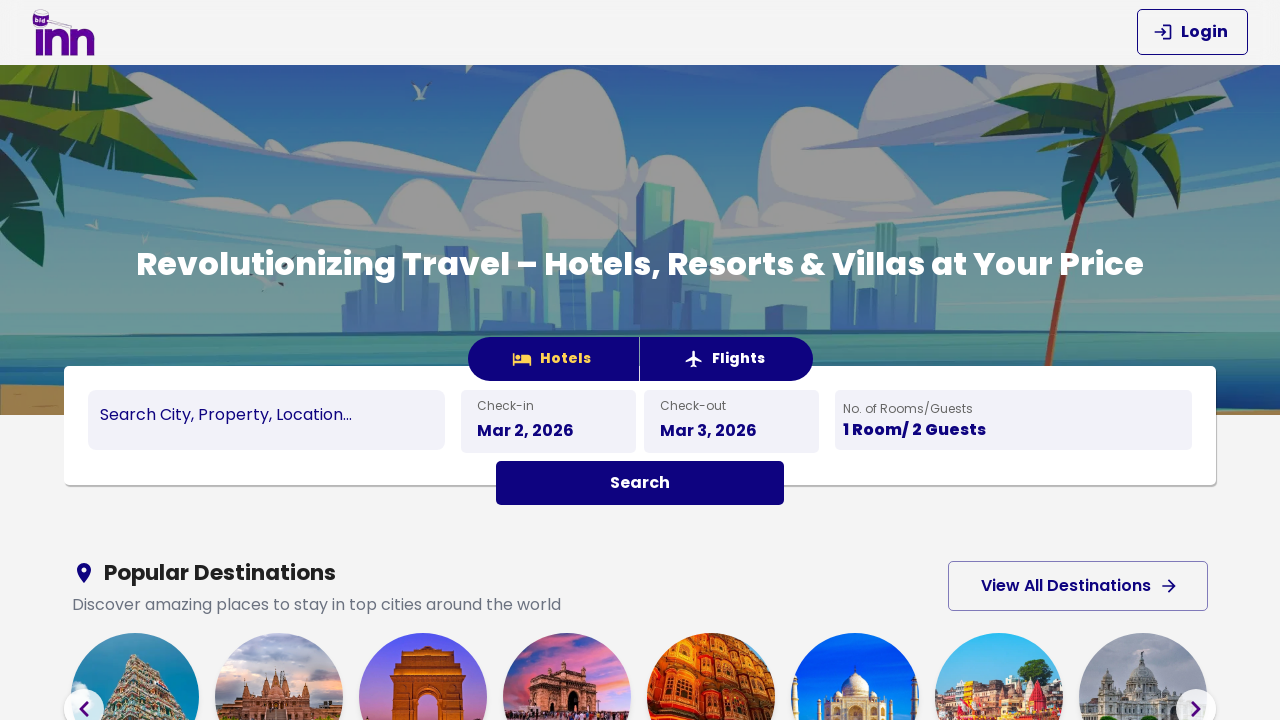

Verified that Bidinn logo is displayed on homepage
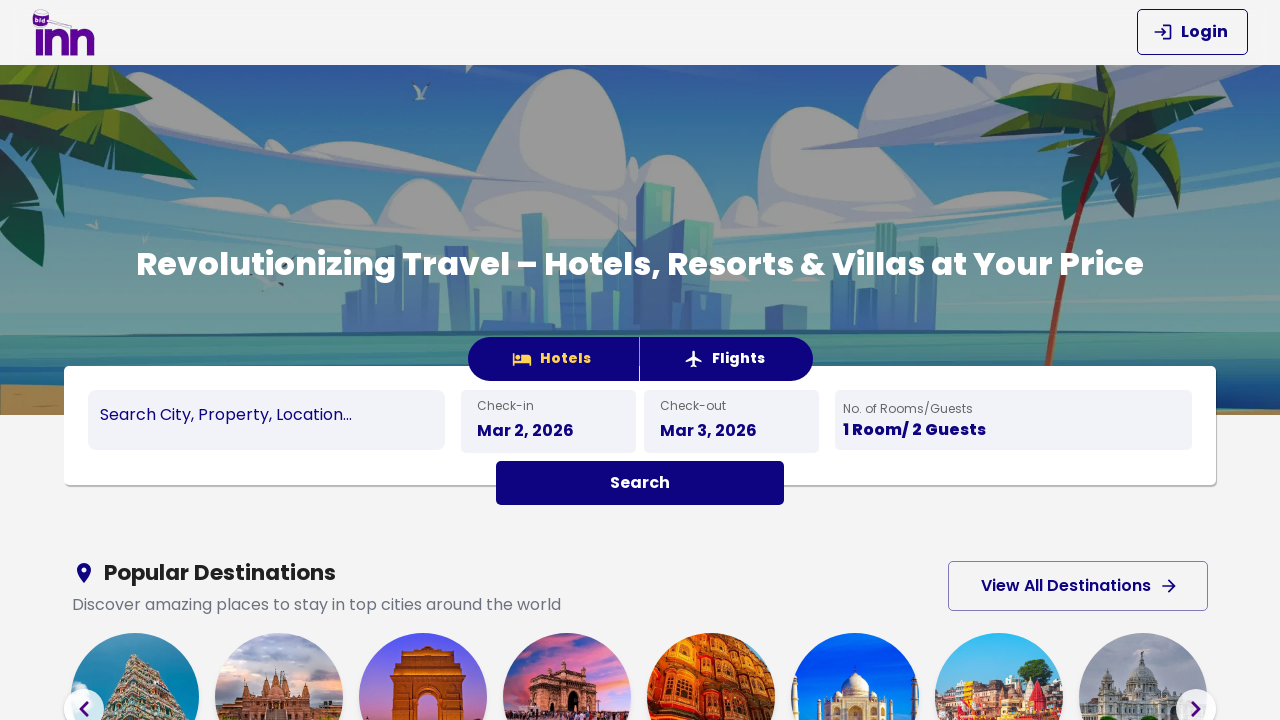

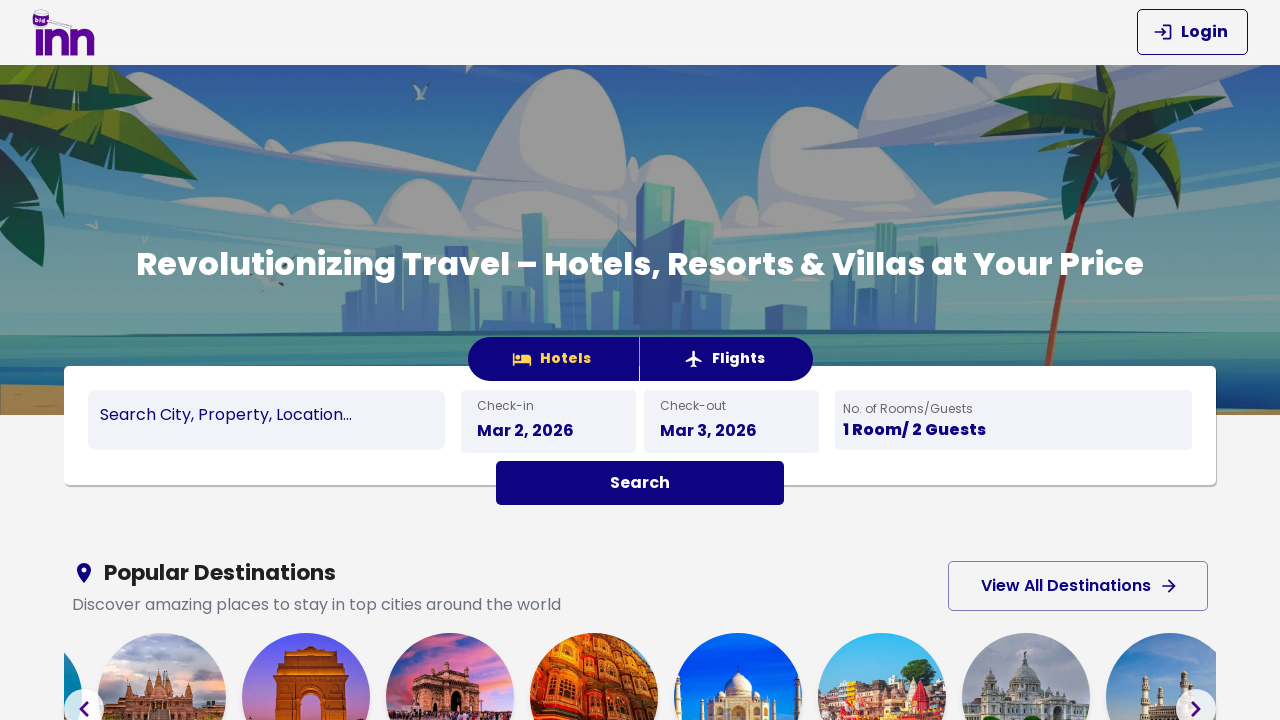